Navigates to a WordPress blog and clicks on the first article entry title to view the article details page

Starting URL: https://autotestjava.wordpress.com/

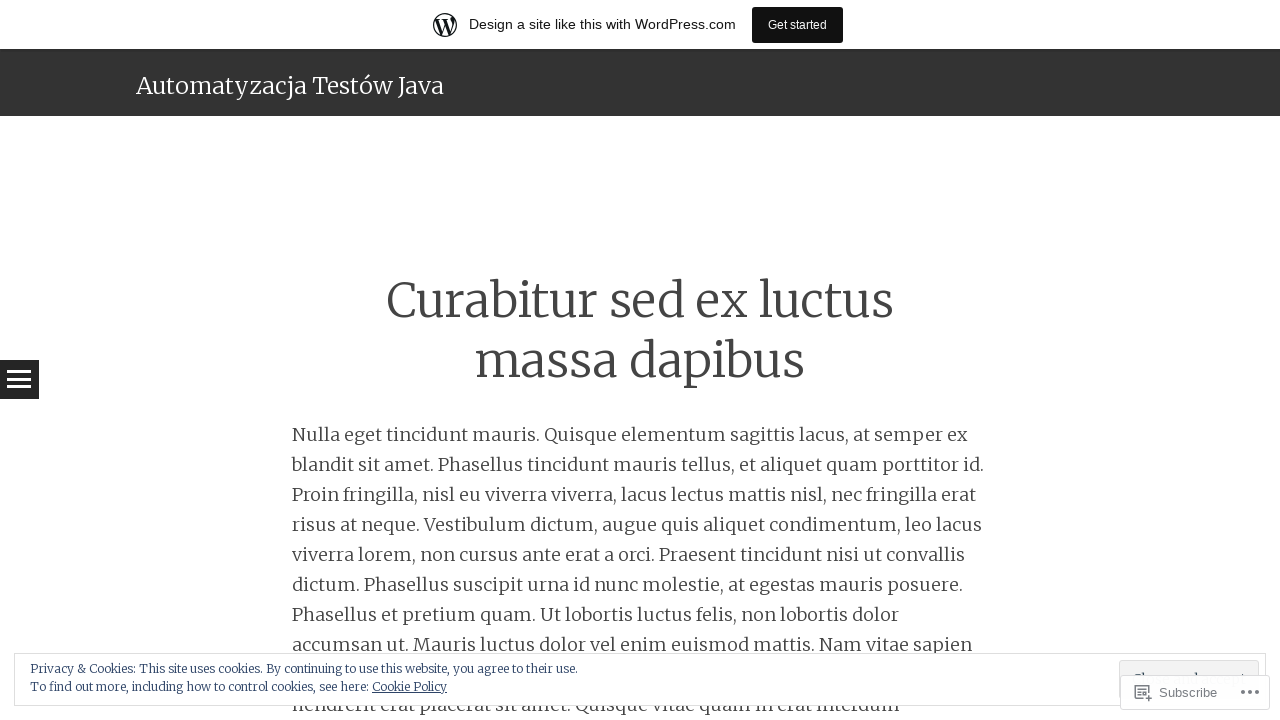

Clicked on the first article entry title at (640, 301) on xpath=//article[1]//h1[@class='entry-title']/a
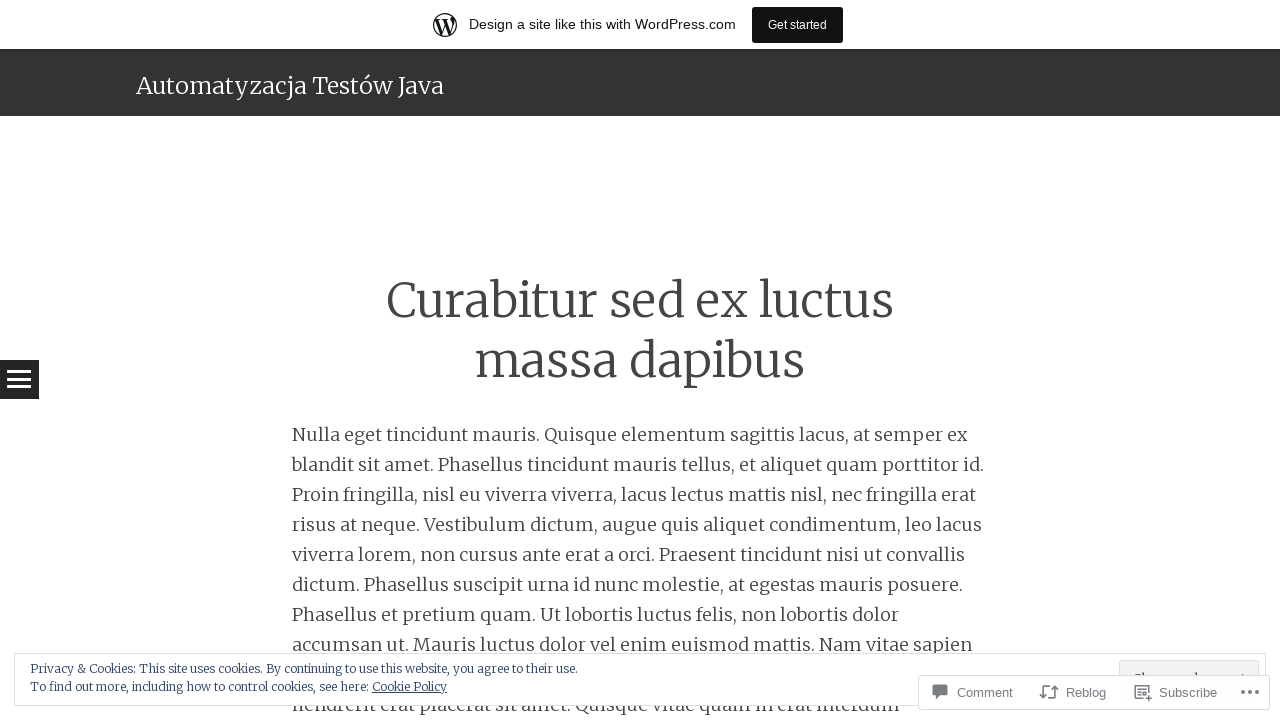

Article details page loaded
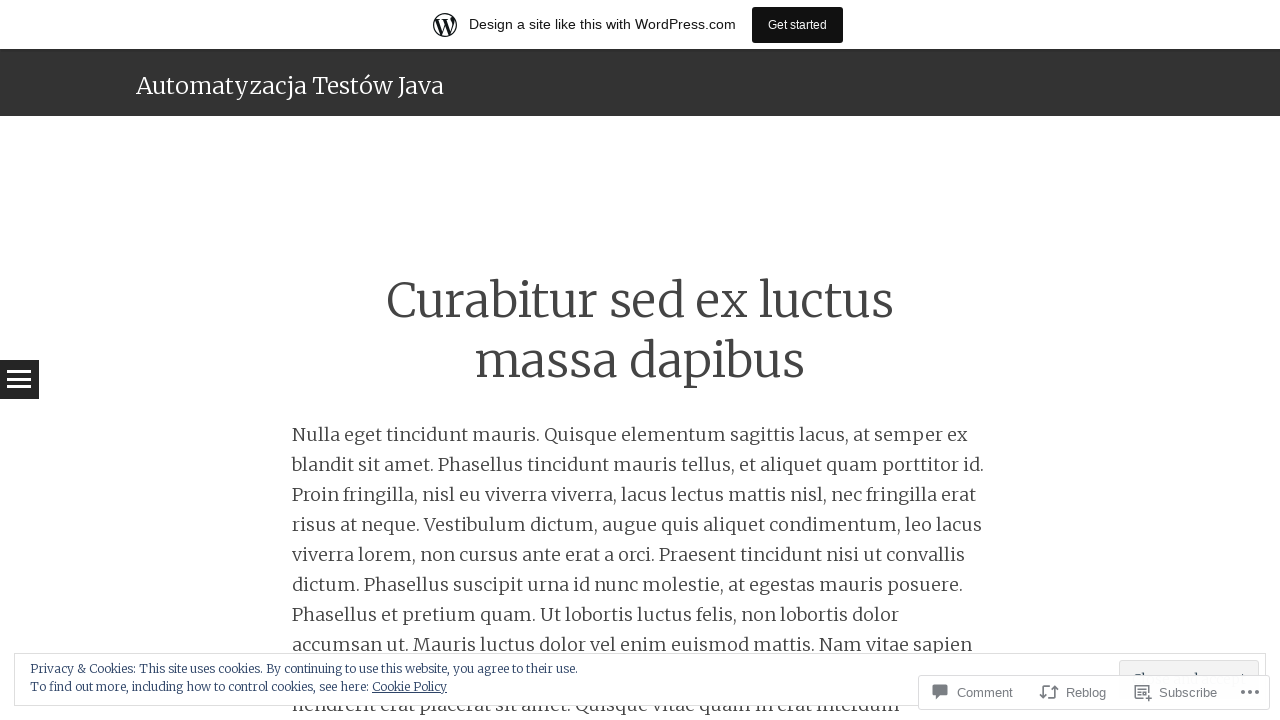

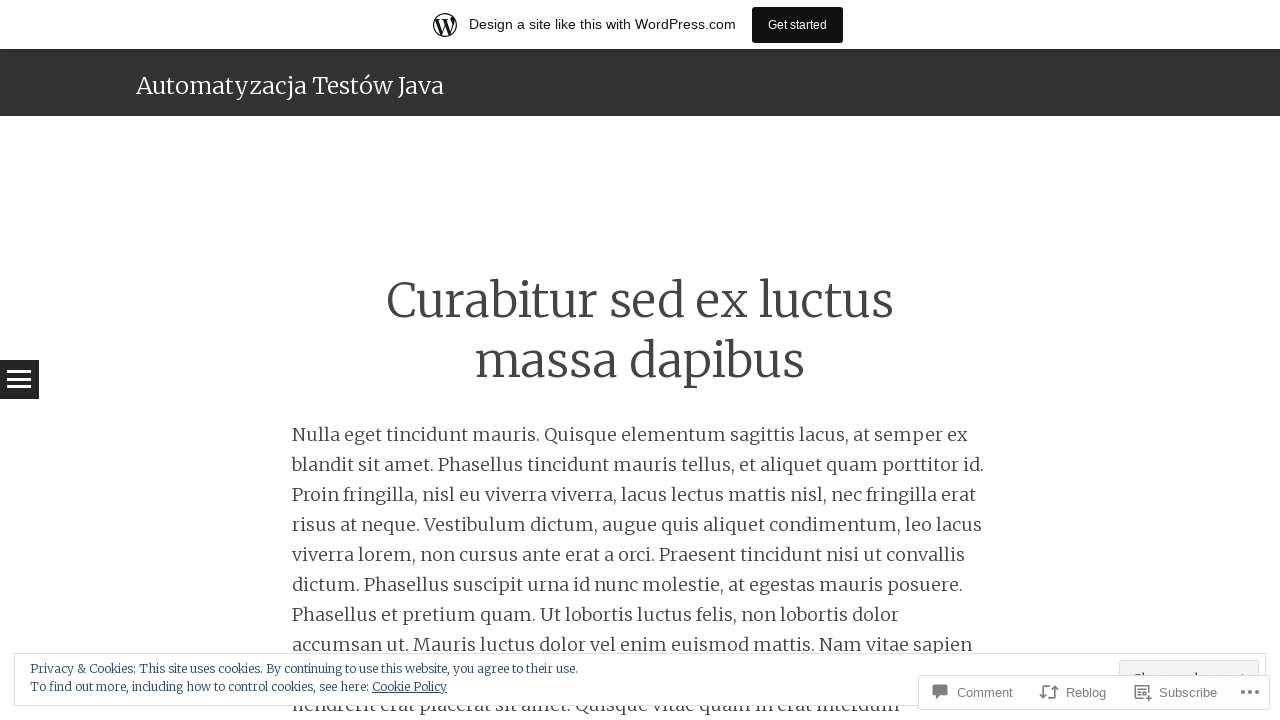